Tests registration form validation with password shorter than minimum required length

Starting URL: https://alada.vn/tai-khoan/dang-ky.html

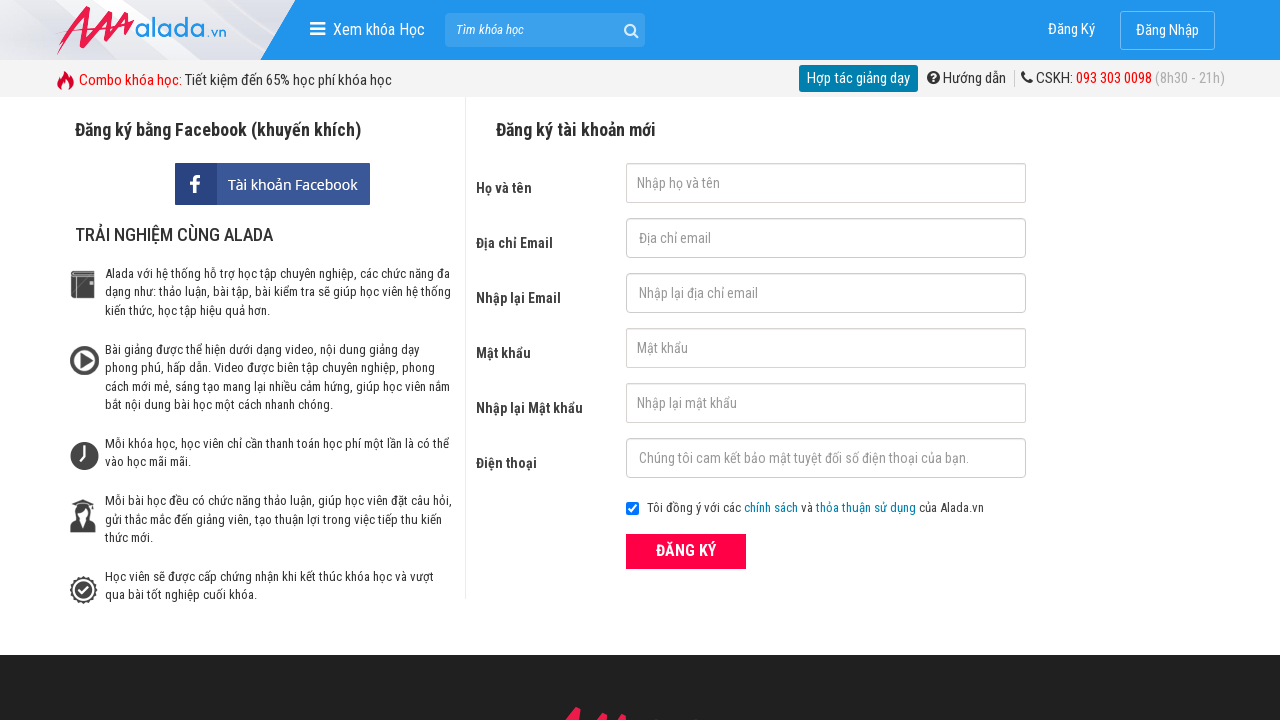

Filled first name field with 'Nguyen Loc' on #txtFirstname
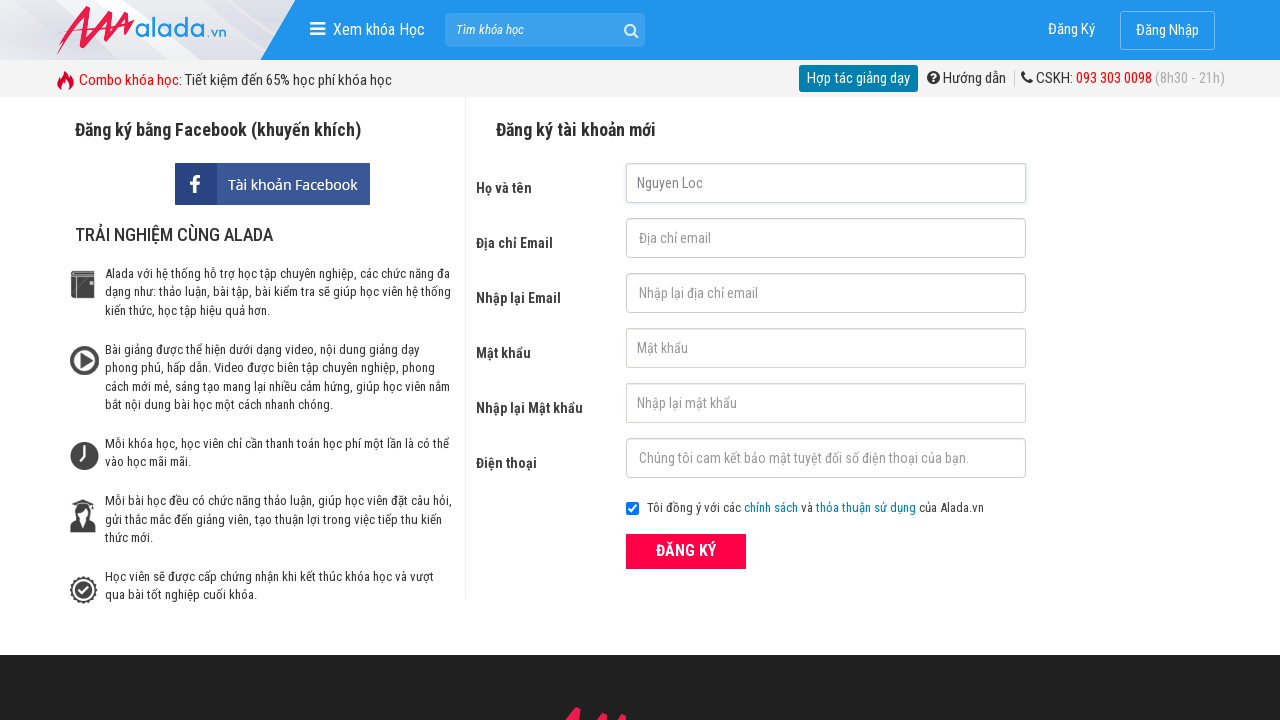

Filled email field with 'nguyen@loc.com' on #txtEmail
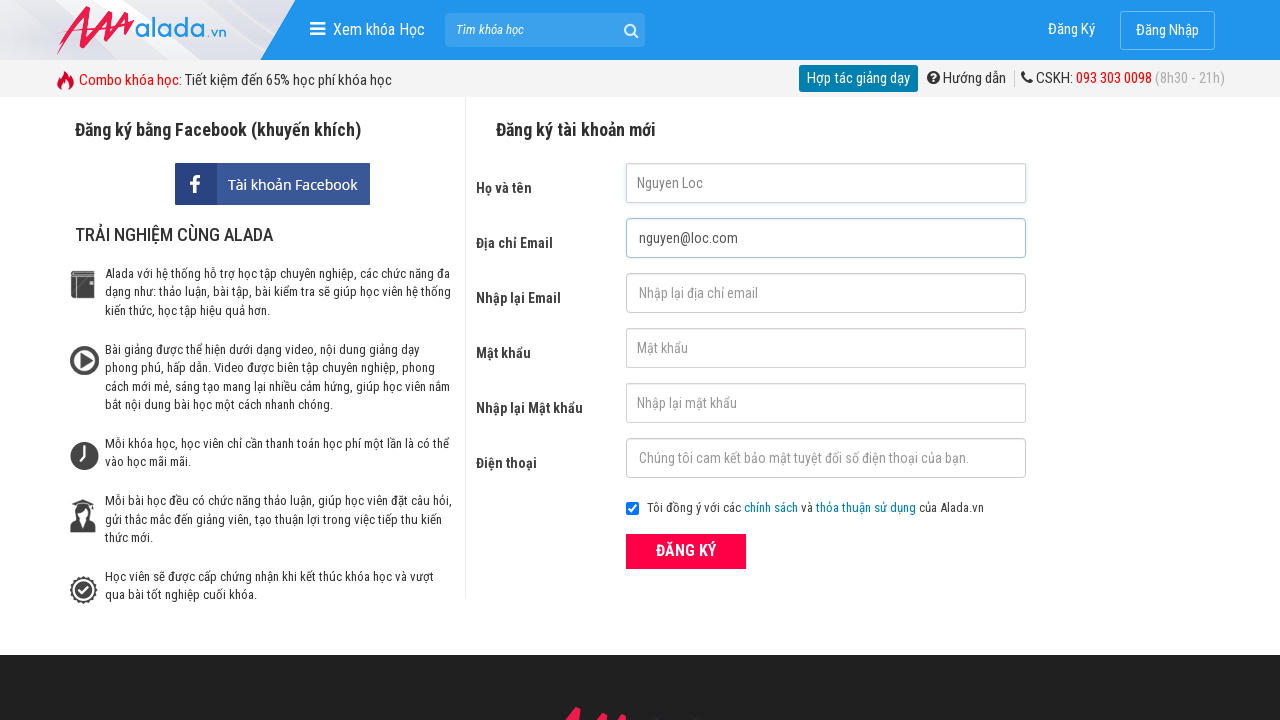

Filled confirm email field with 'nguyen@loc.com' on #txtCEmail
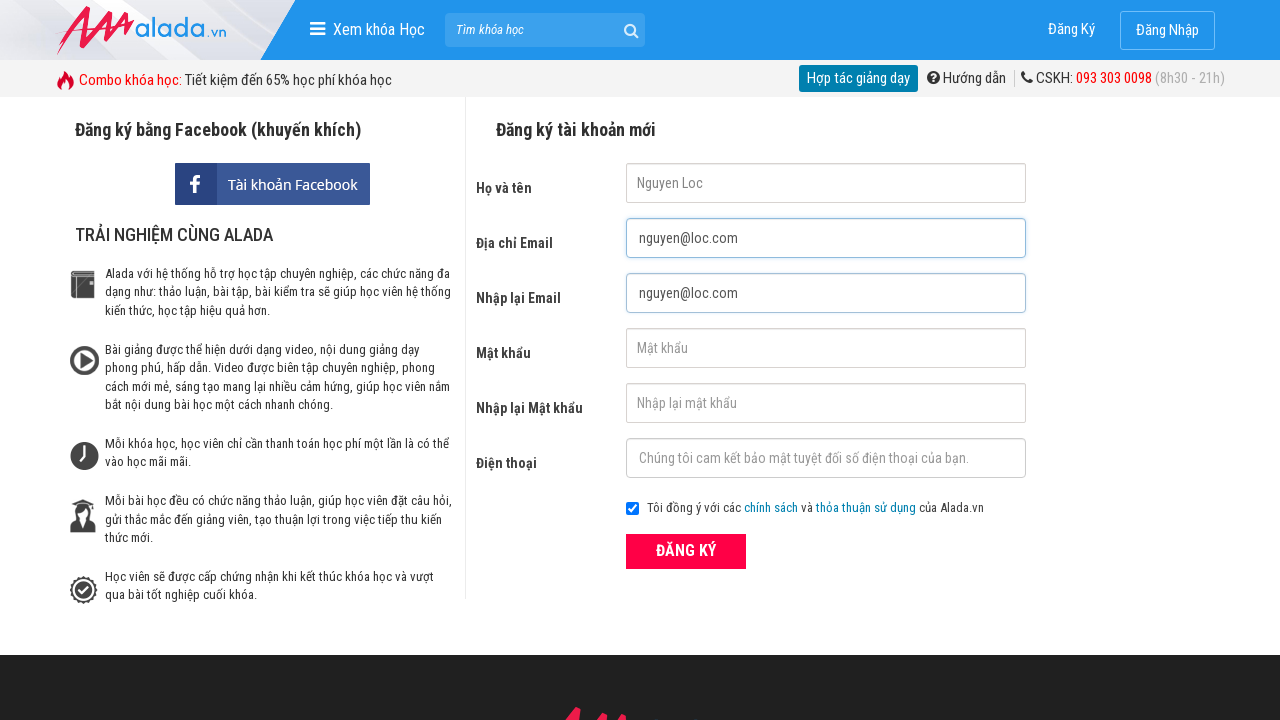

Filled password field with short password '12345' (below minimum length) on #txtPassword
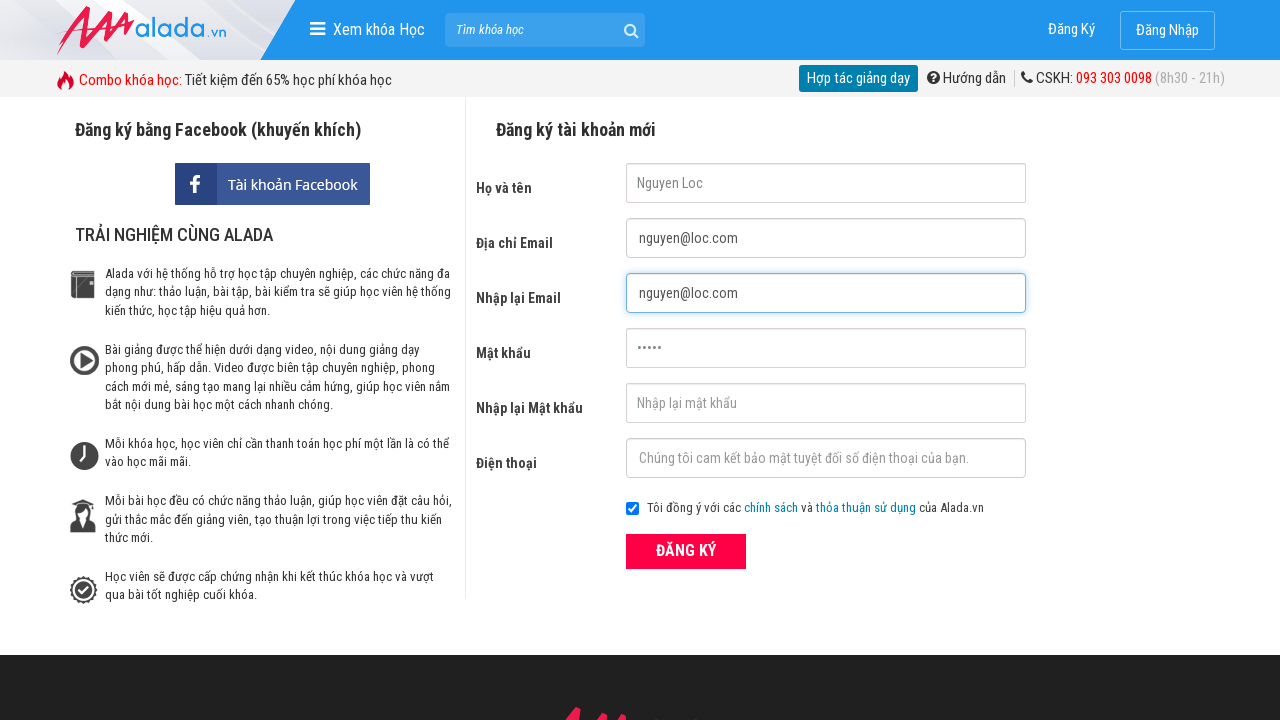

Filled confirm password field with '12345' on #txtCPassword
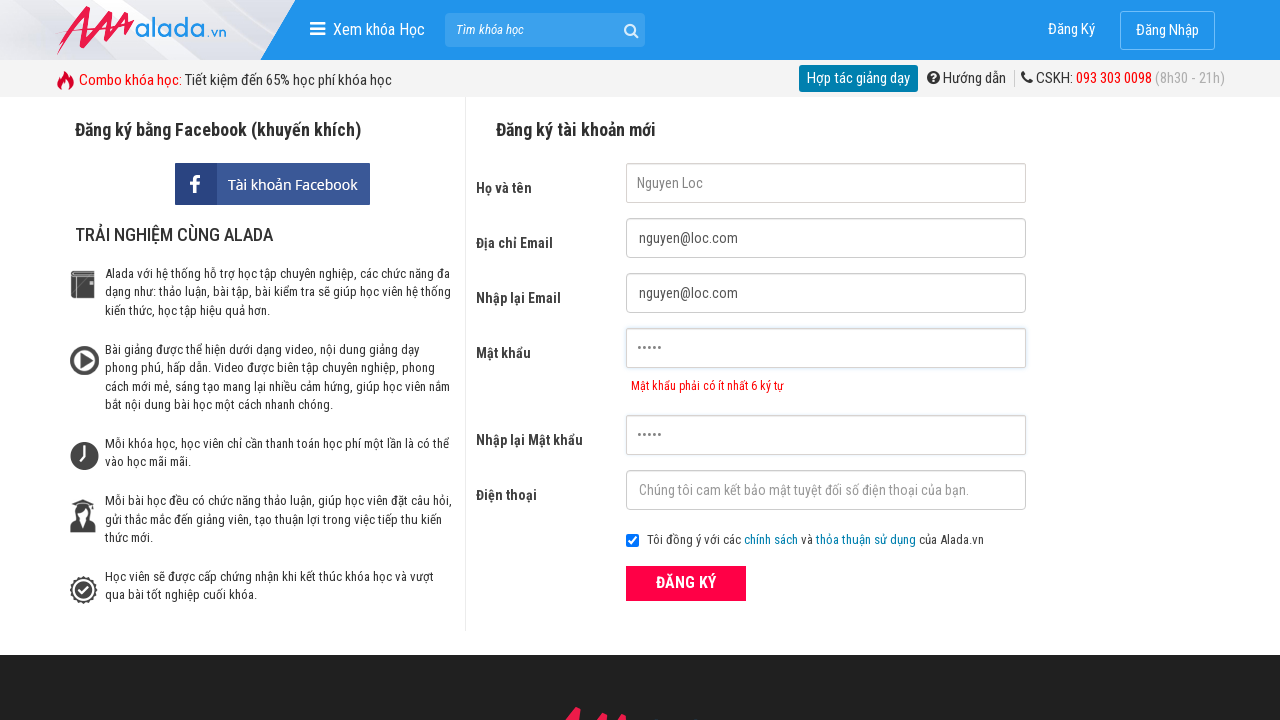

Filled phone field with '0123452345' on #txtPhone
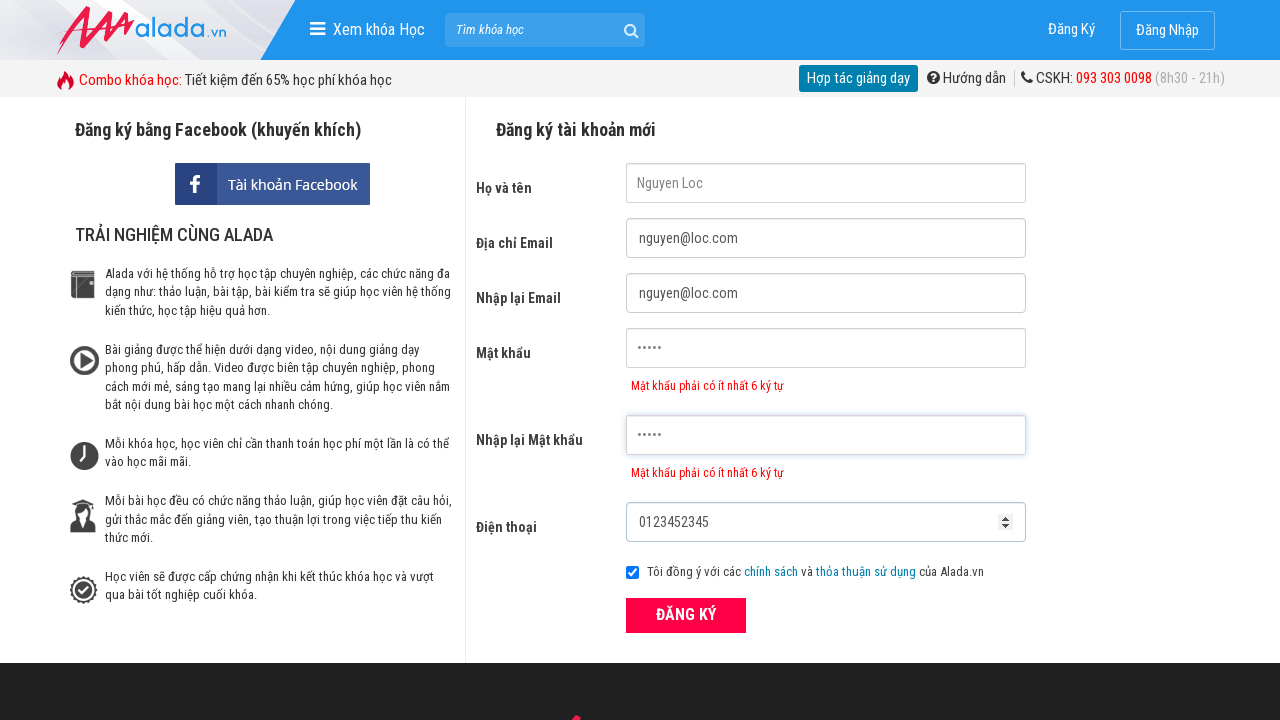

Clicked ĐĂNG KÝ (Register) button to submit form at (686, 615) on xpath=//form[@id='frmLogin']//button[text()='ĐĂNG KÝ']
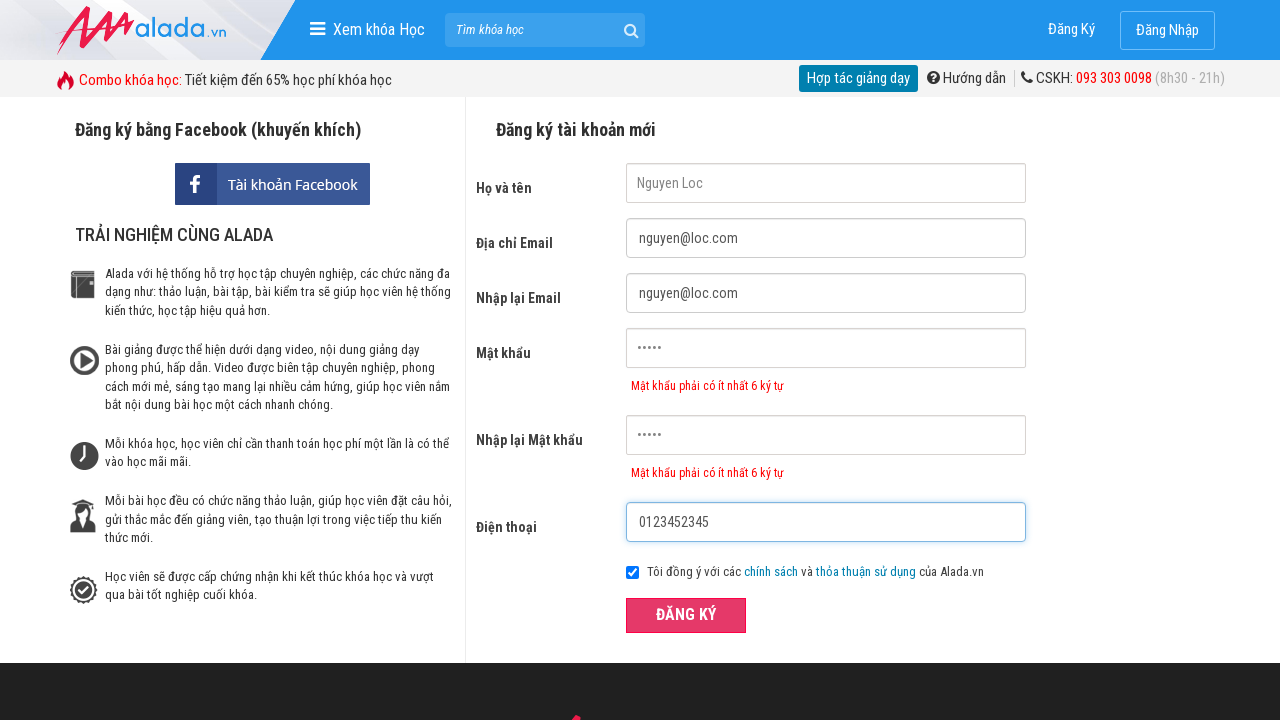

Password error message appeared, validating short password rejection
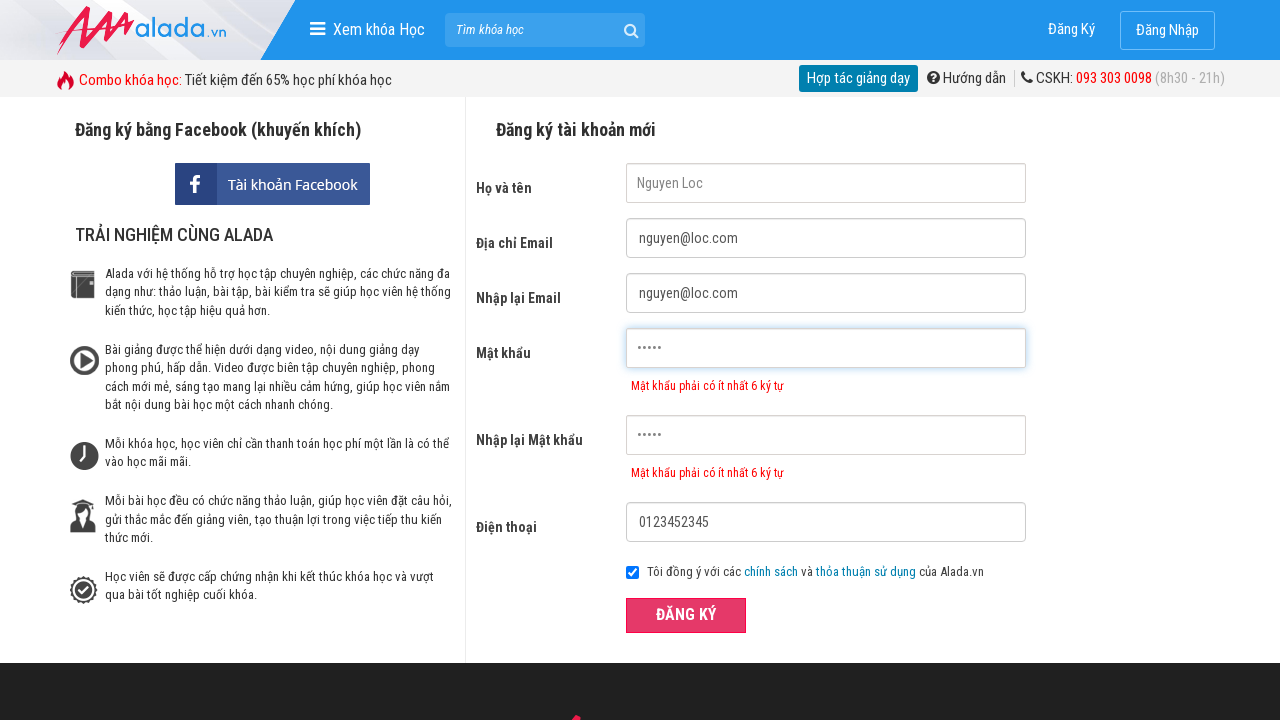

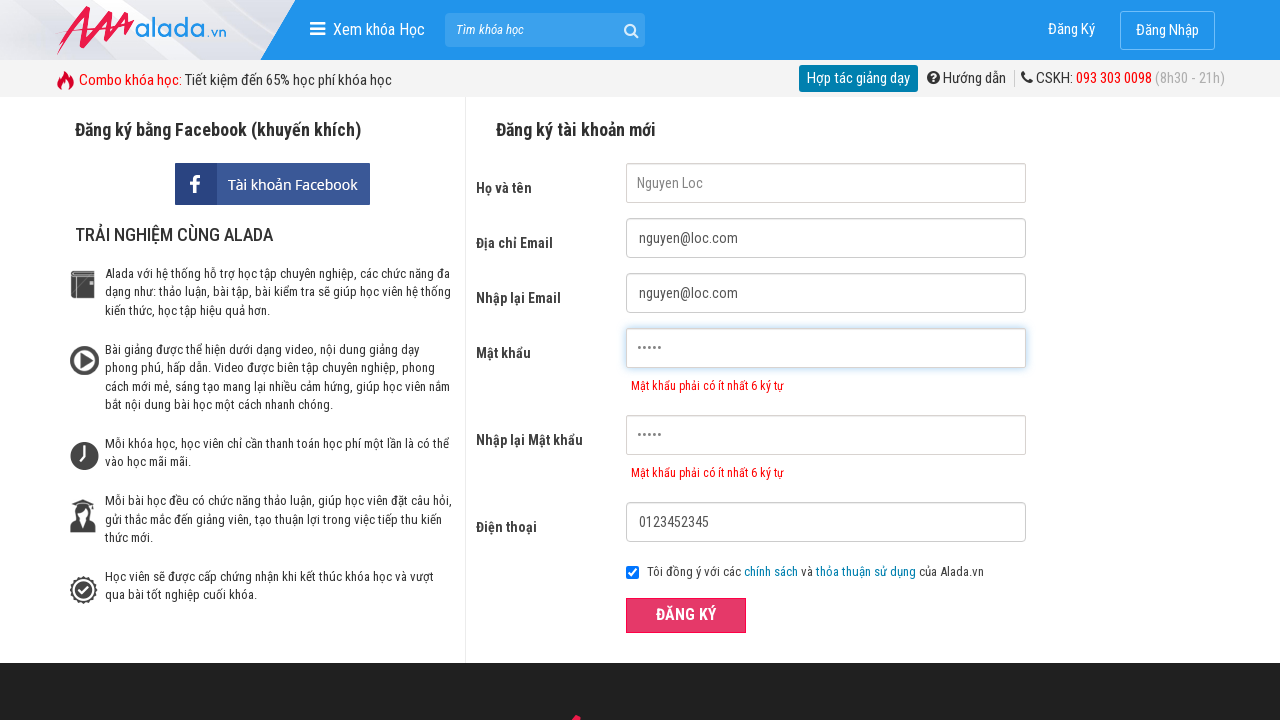